Tests auto-suggestive dropdown functionality by typing a partial query, waiting for suggestions to appear, and selecting a specific option from the dropdown list

Starting URL: https://rahulshettyacademy.com/dropdownsPractise/

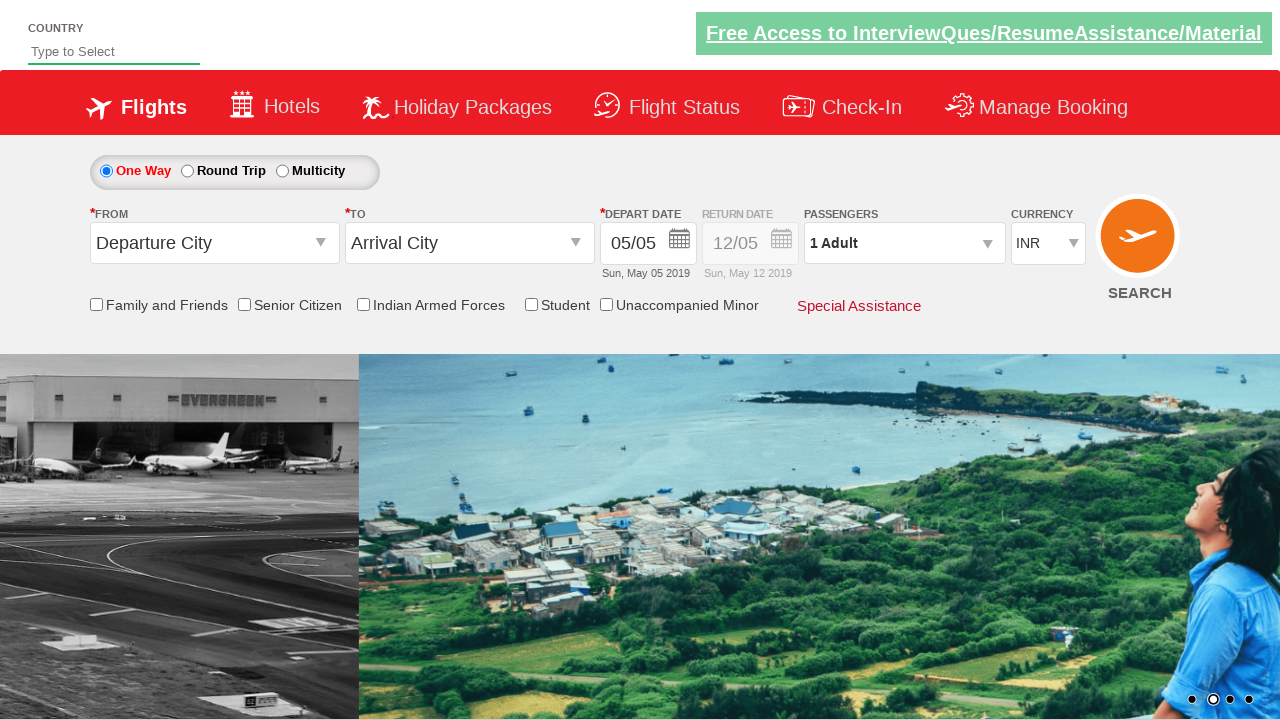

Typed 'us' in the auto-suggest input field on #autosuggest
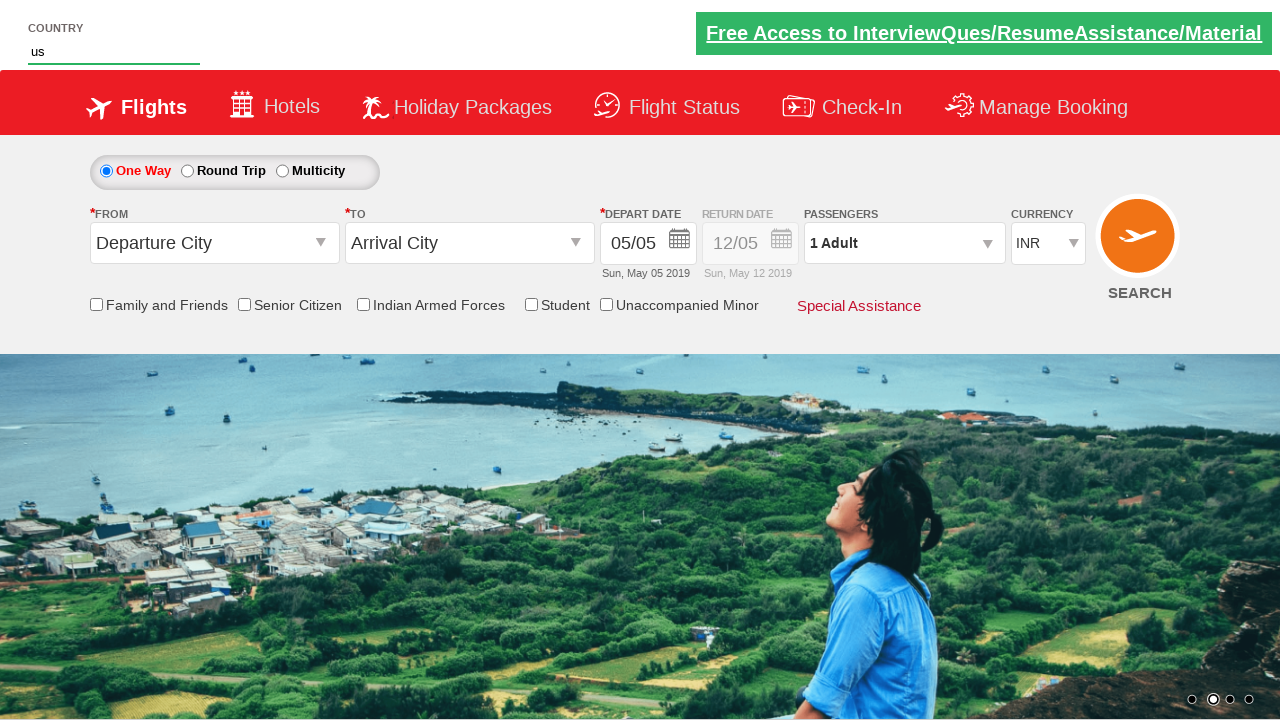

Waited for dropdown suggestions to appear
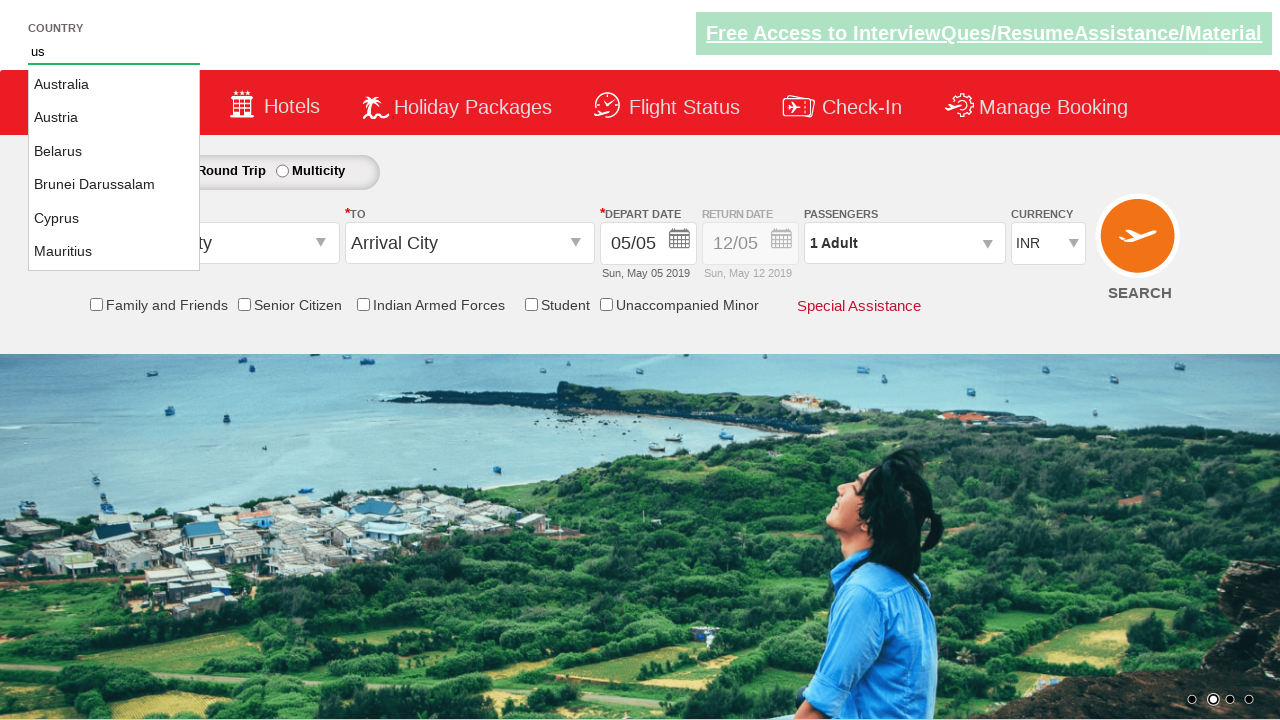

Selected 'Cyprus' from the dropdown options at (114, 218) on li.ui-menu-item a:has-text('Cyprus')
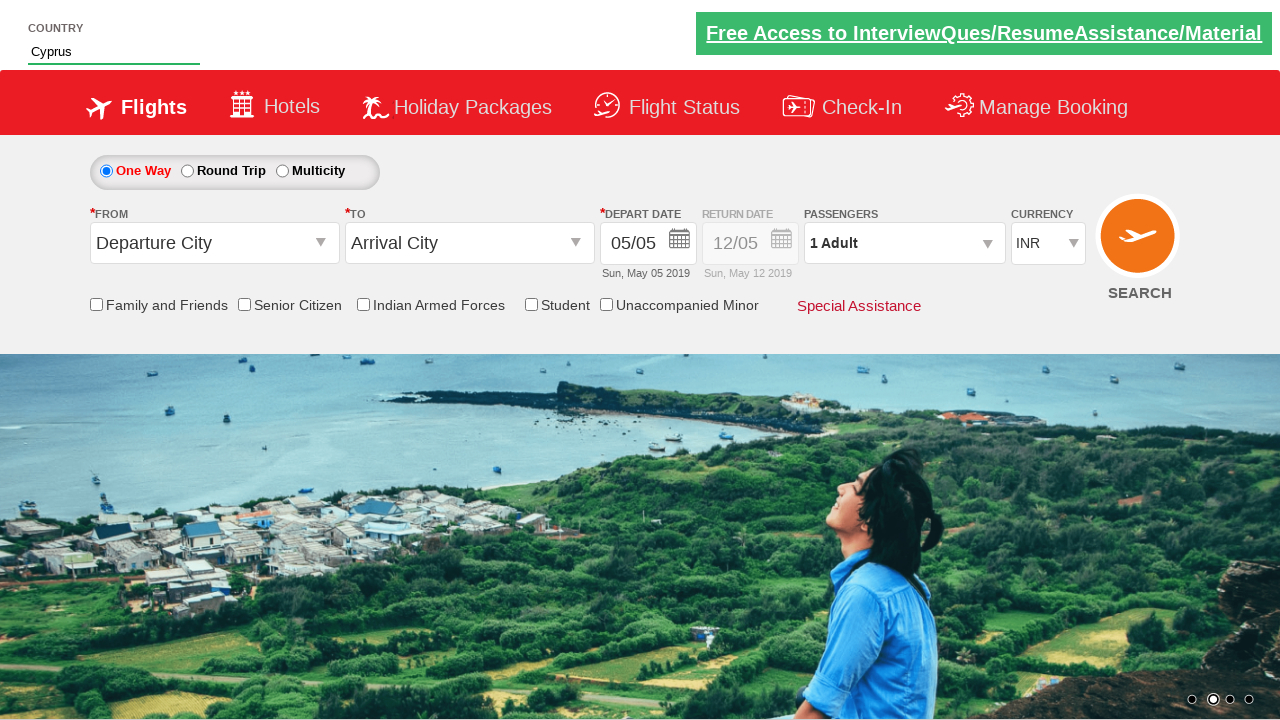

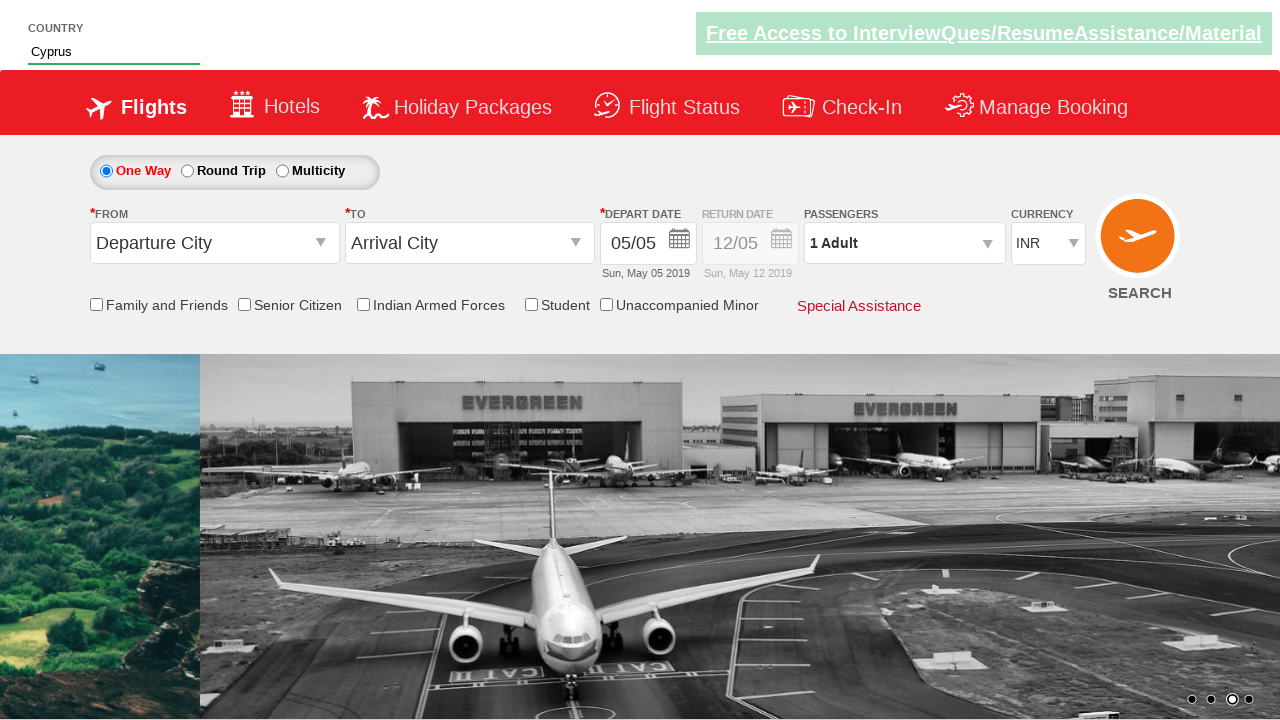